Navigates to a sitemap page and clicks on a specific demo link

Starting URL: https://www.getcalley.com/page-sitemap.xml

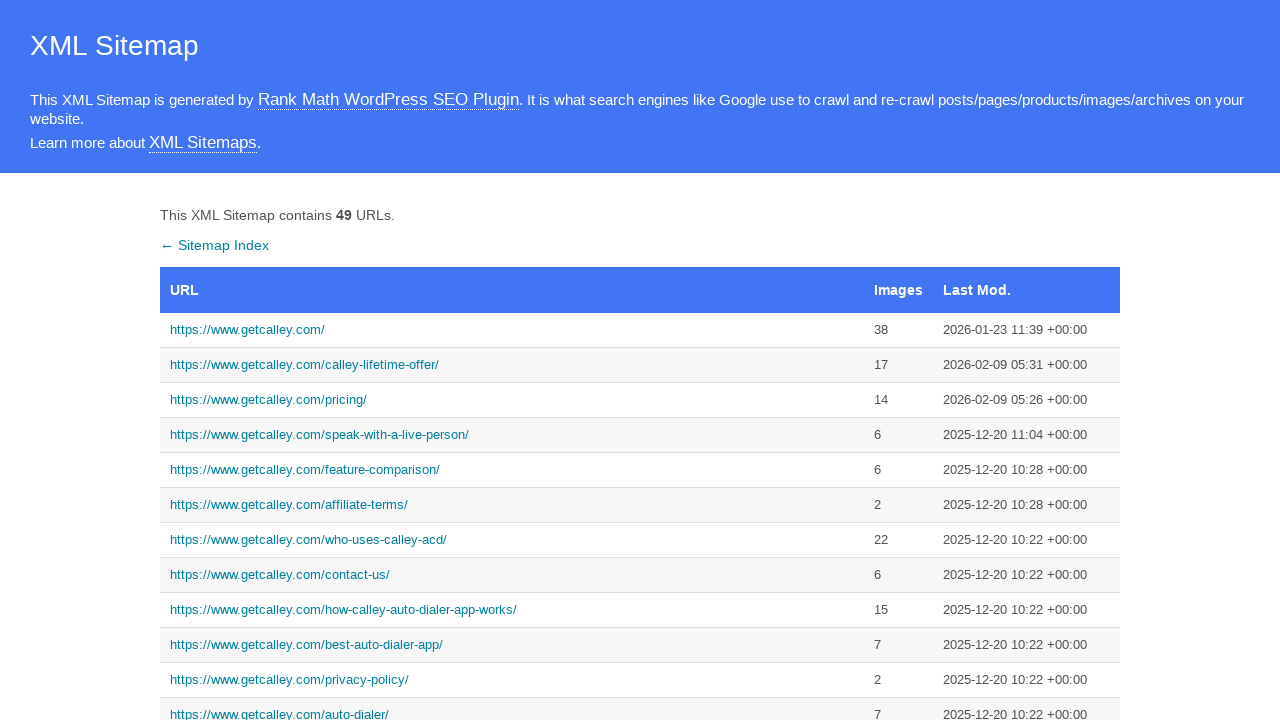

Navigated to sitemap page
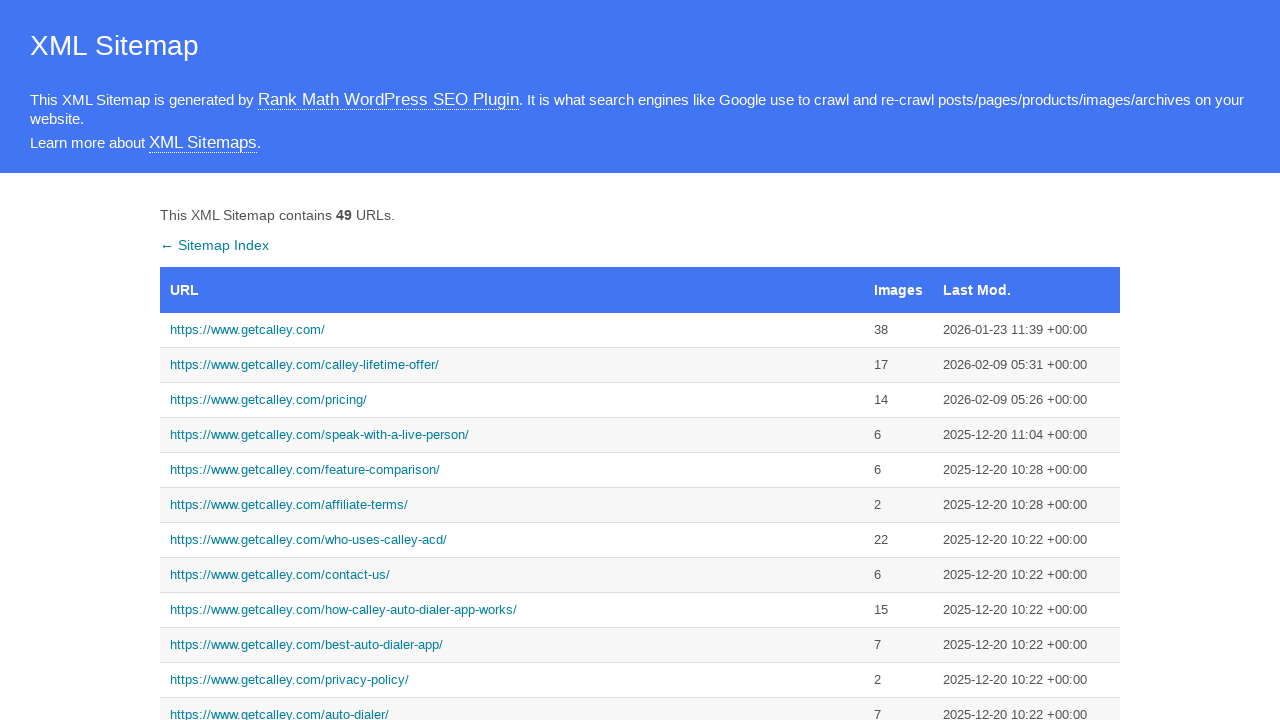

Clicked on the demo link from sitemap at (512, 360) on text=https://www.getcalley.com/see-a-demo/
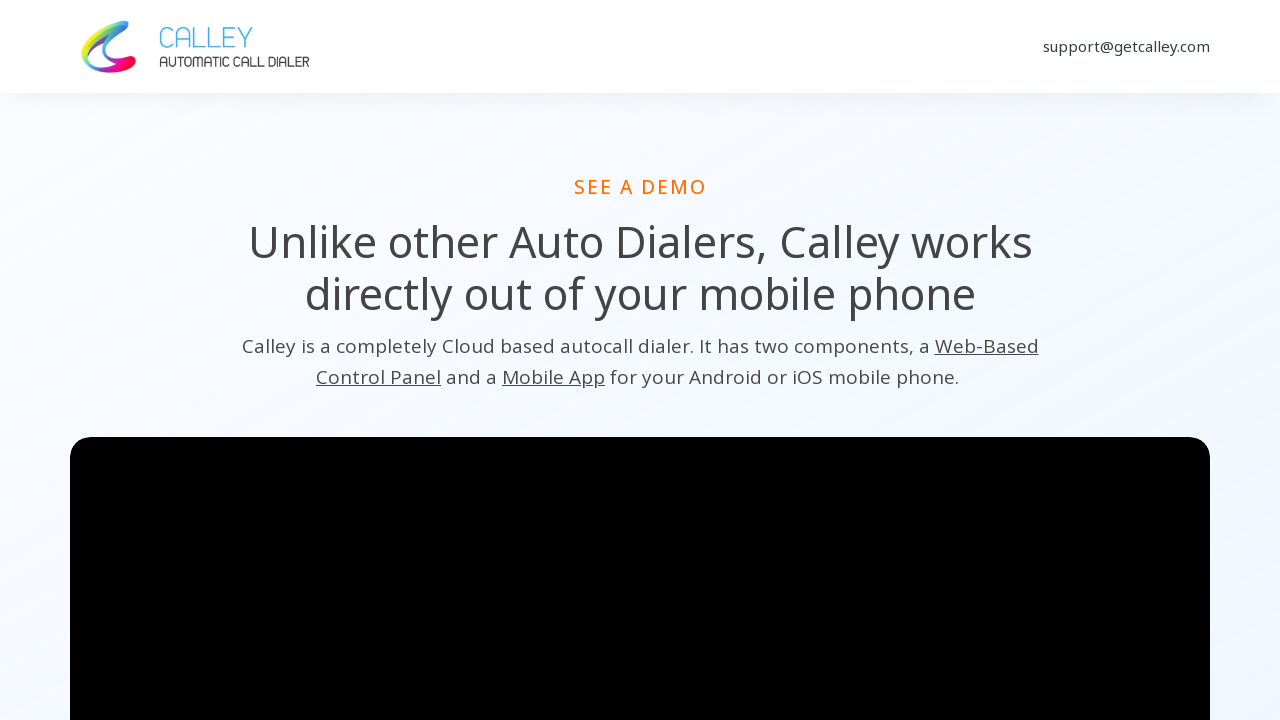

Waited for page to load completely
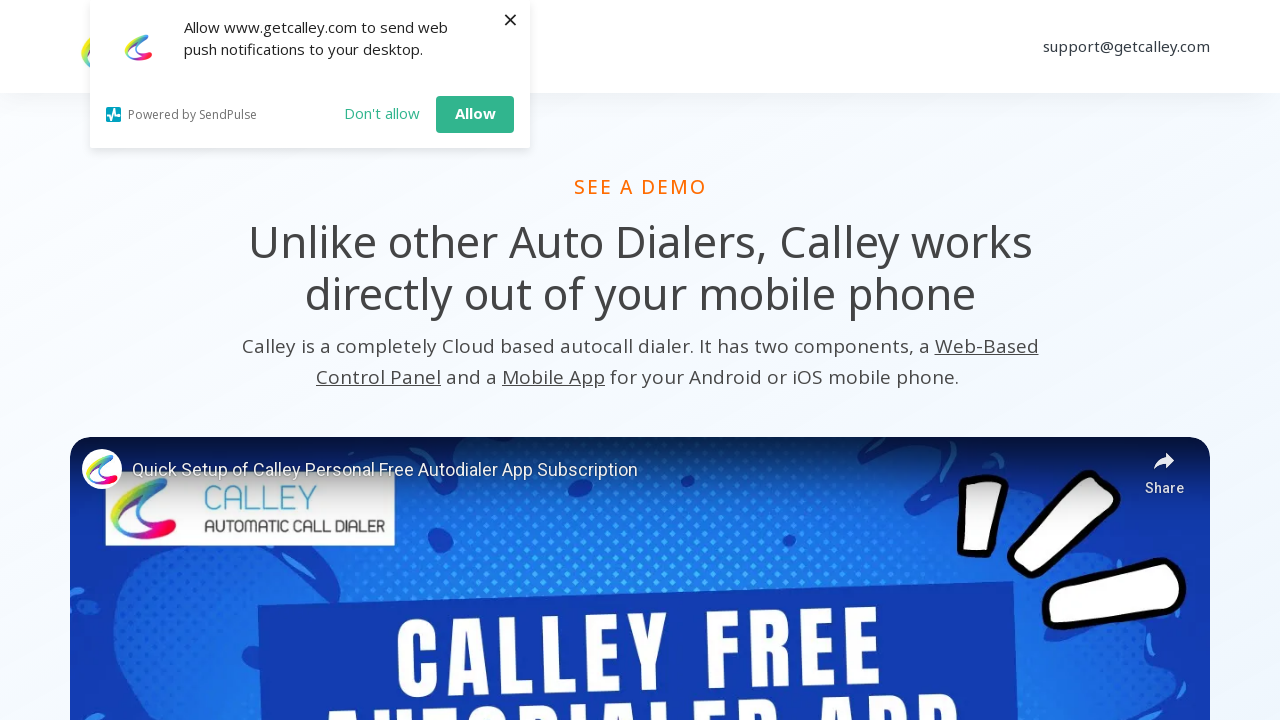

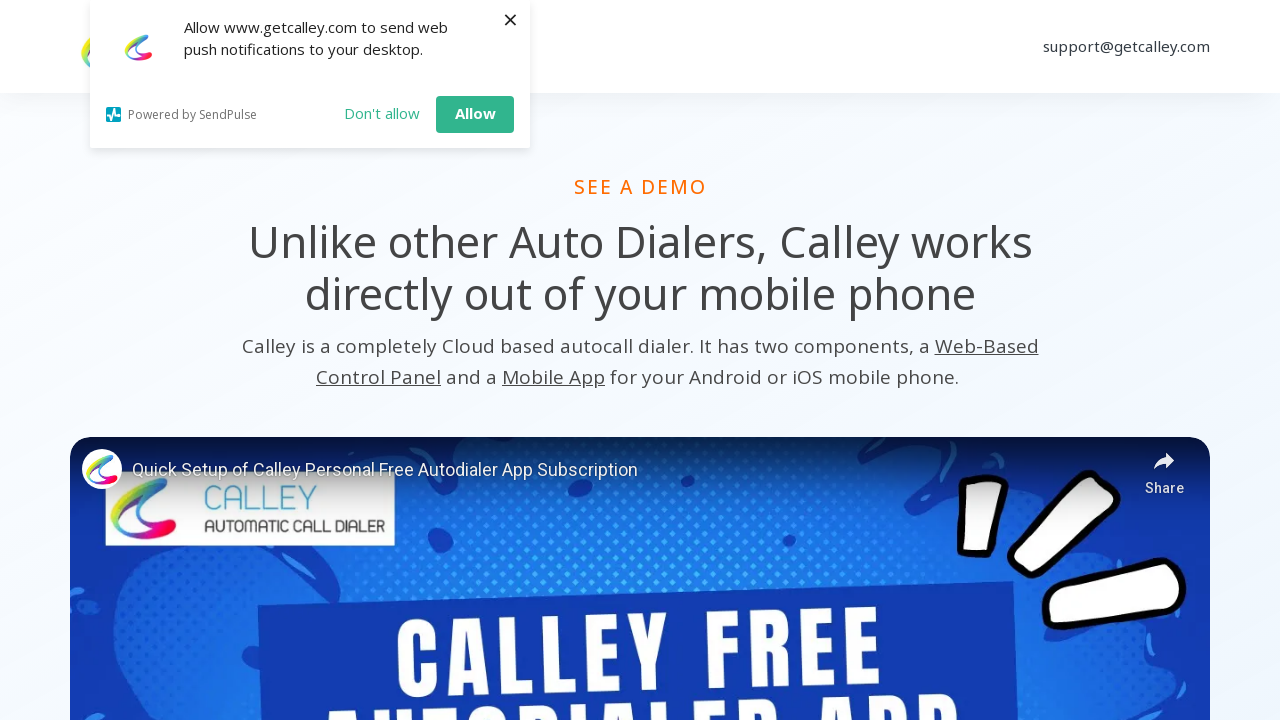